Navigates to PCI Concursos website and verifies that contest listings are displayed

Starting URL: https://www.pciconcursos.com.br/concursos/centrooeste/

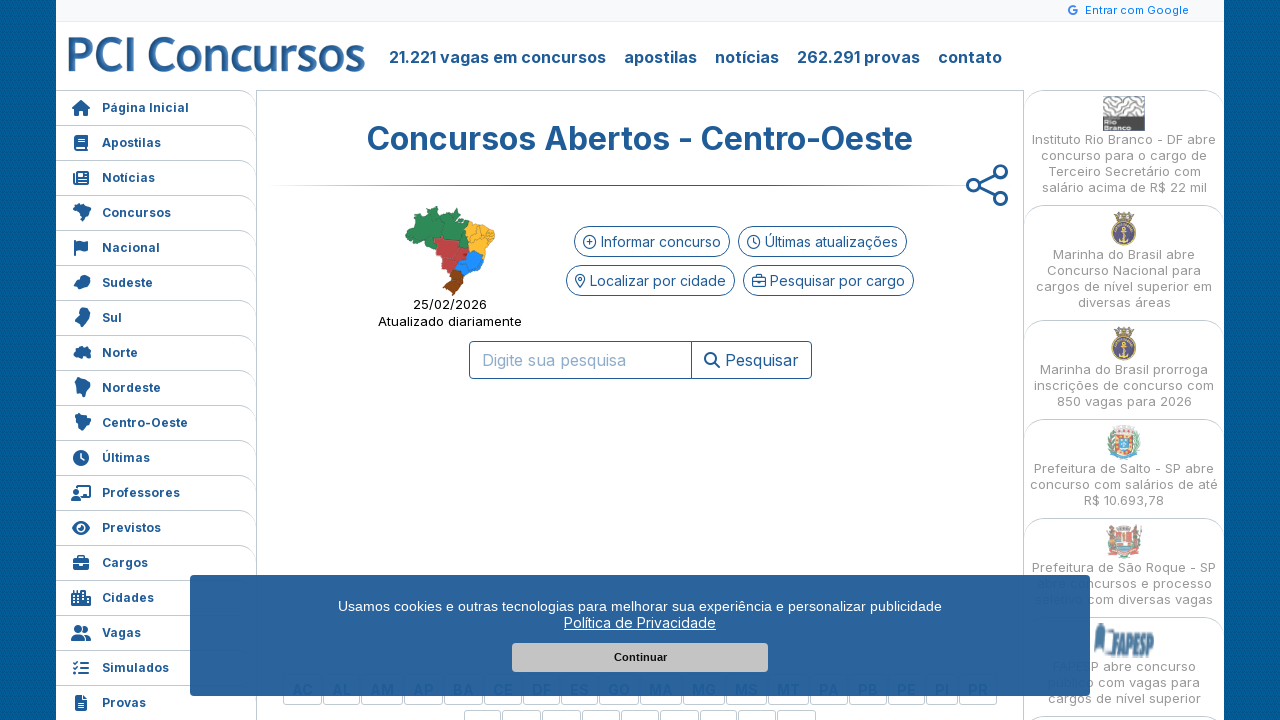

Navigated to PCI Concursos Centro-Oeste region page
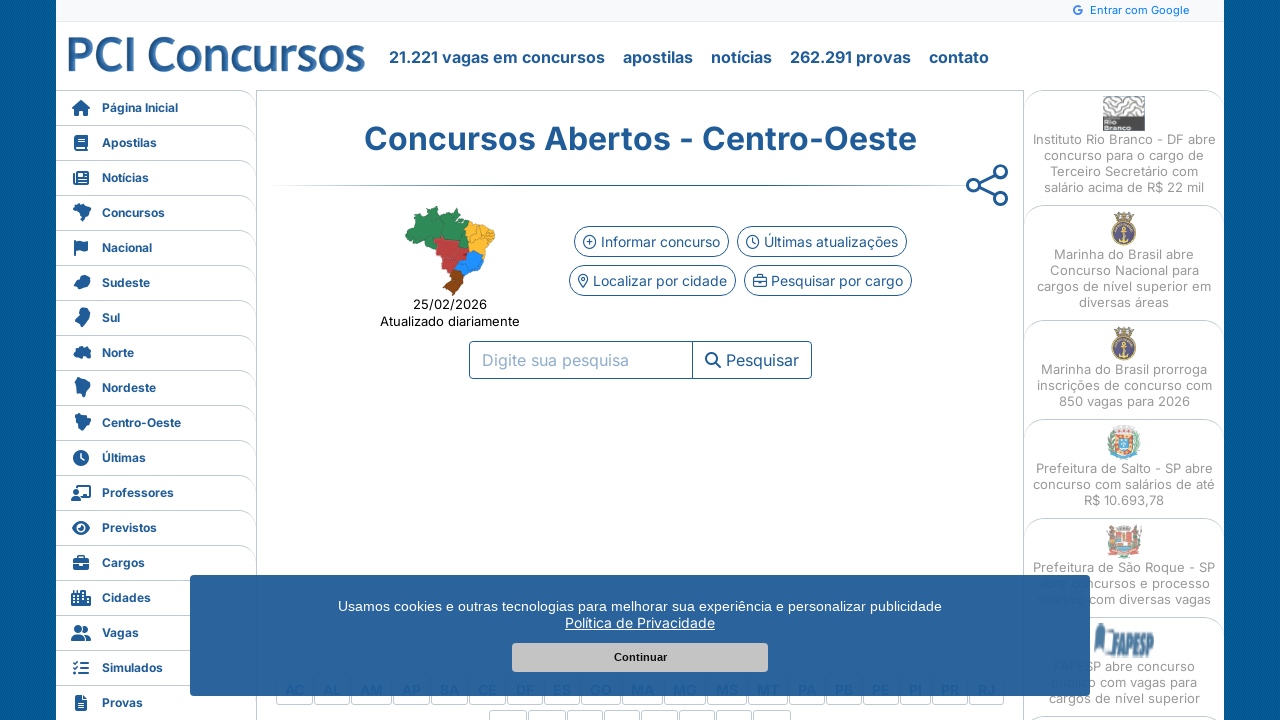

Contest listings loaded successfully
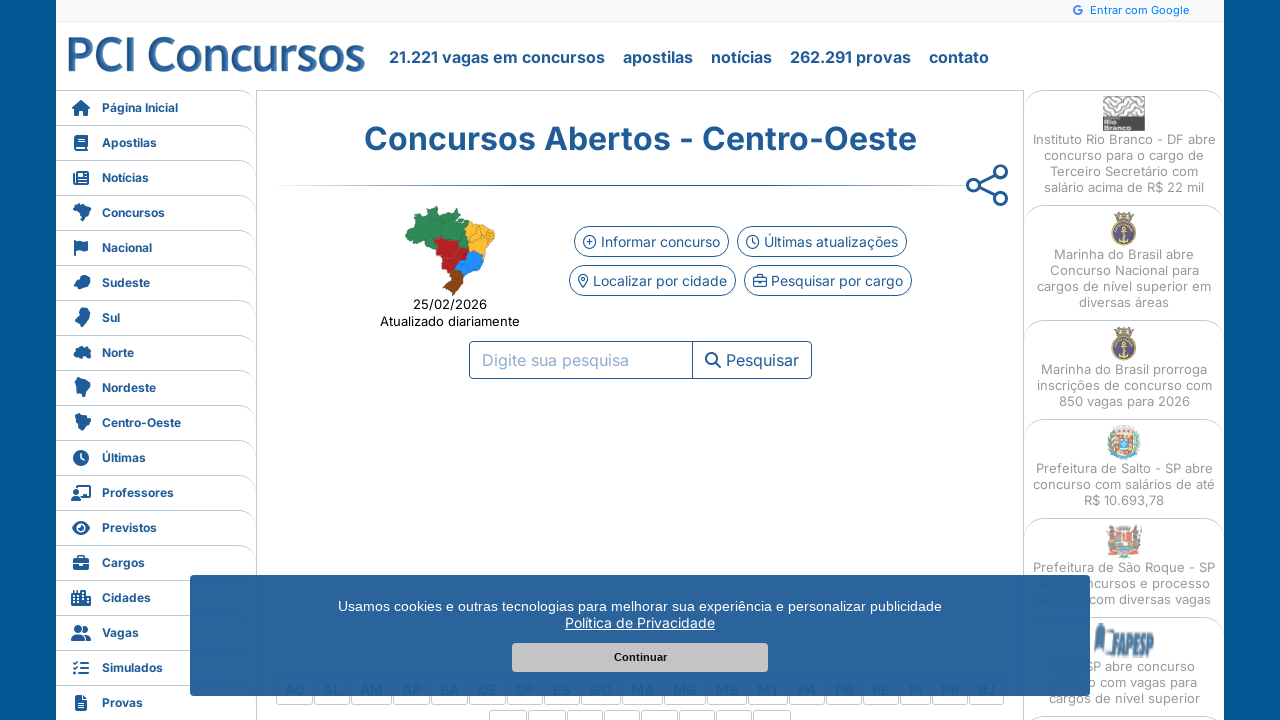

Retrieved 30 contest listings from the page
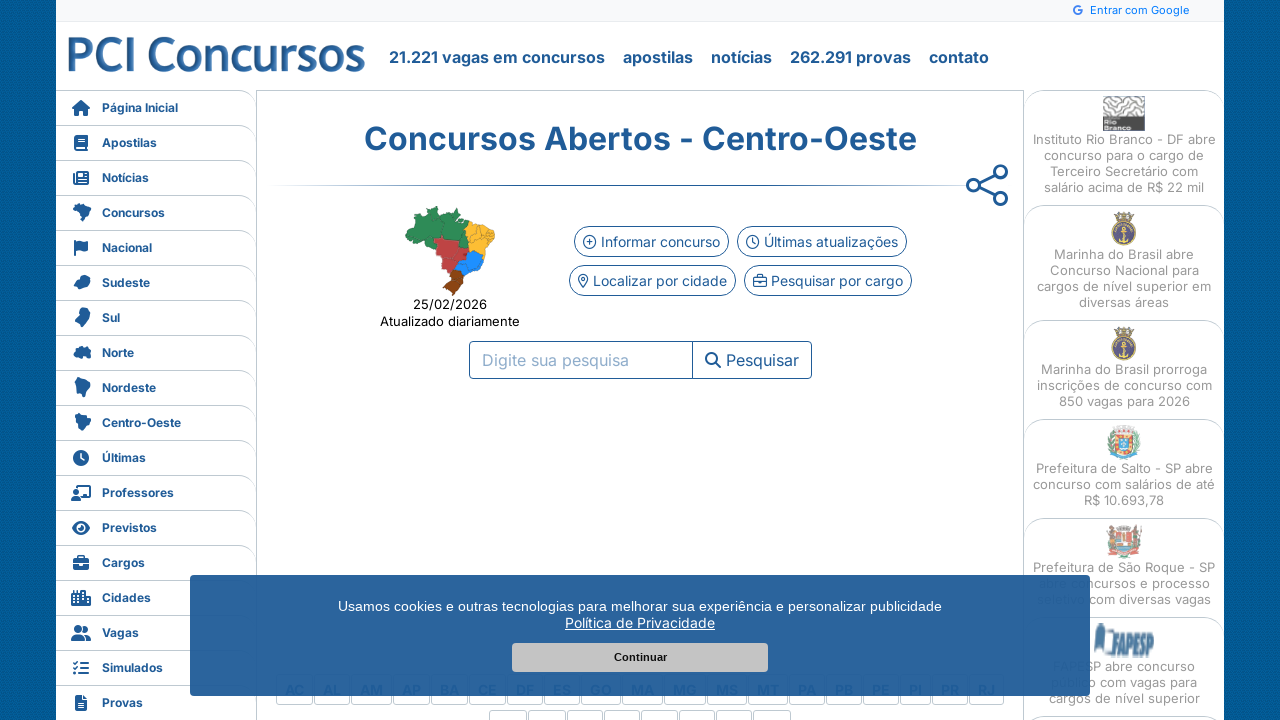

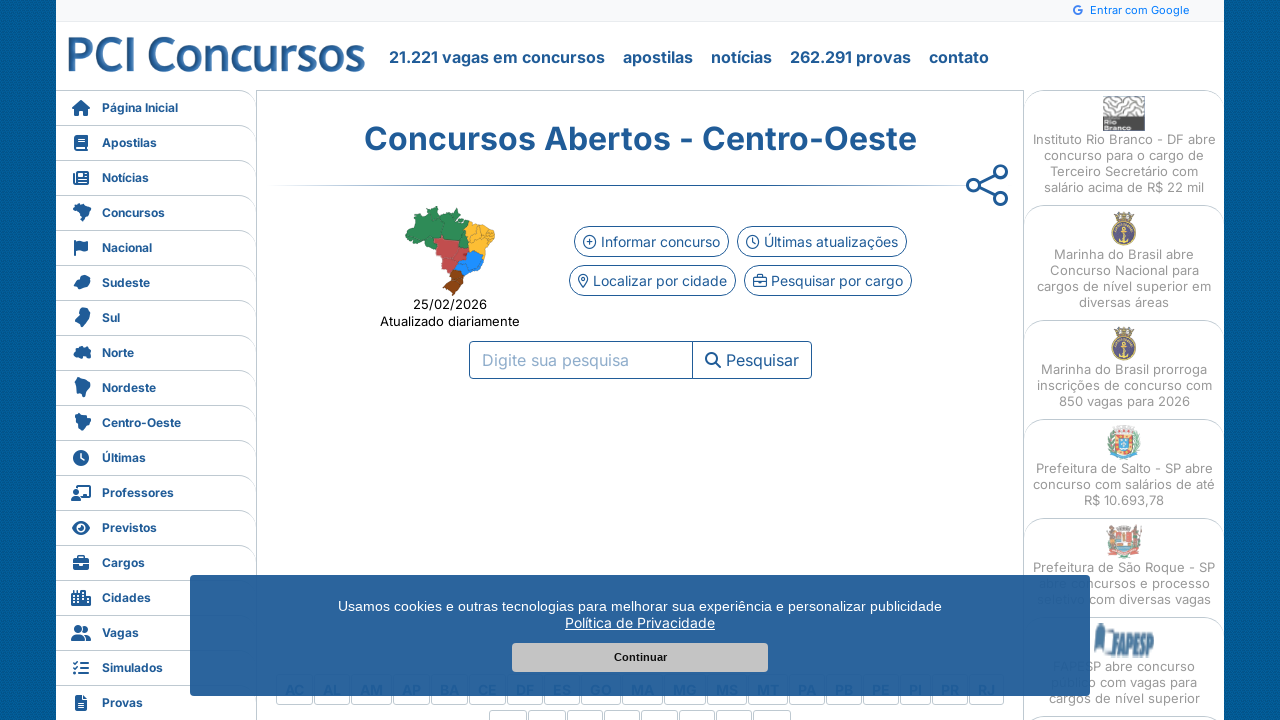